Creates a new paste on Pastebin by filling in code content, setting paste expiration to 10 minutes, setting syntax highlighting to Bash, entering a paste name, and submitting the form.

Starting URL: https://pastebin.com/

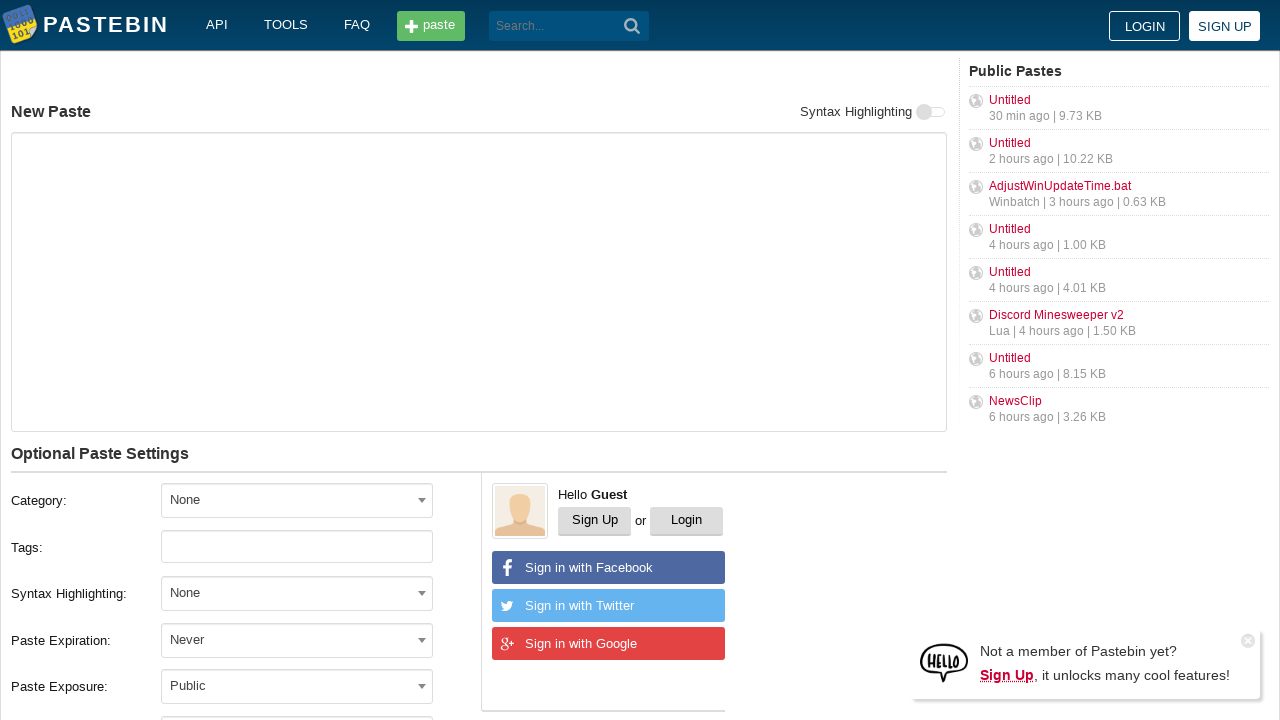

Filled in bash script content in the paste textarea on textarea#postform-text
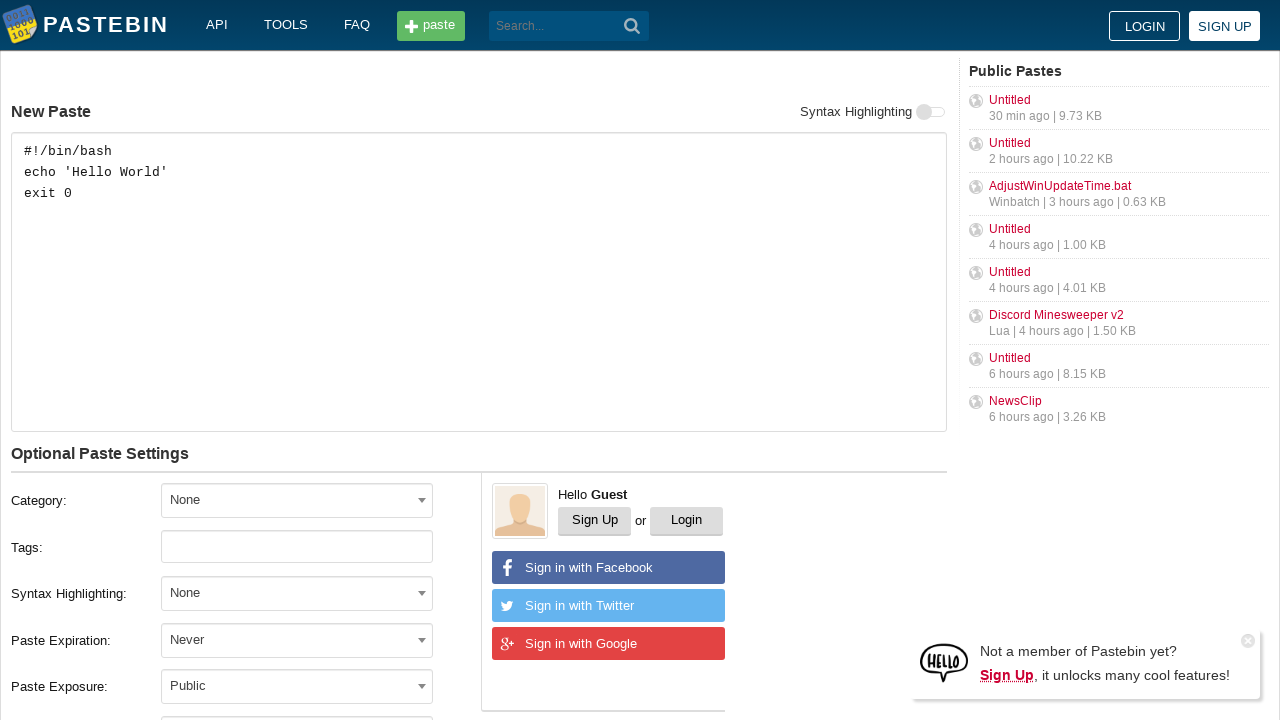

Clicked on paste expiration dropdown at (297, 640) on #w0 > div.post-form__bottom > div.post-form__left > div.form-group.field-postfor
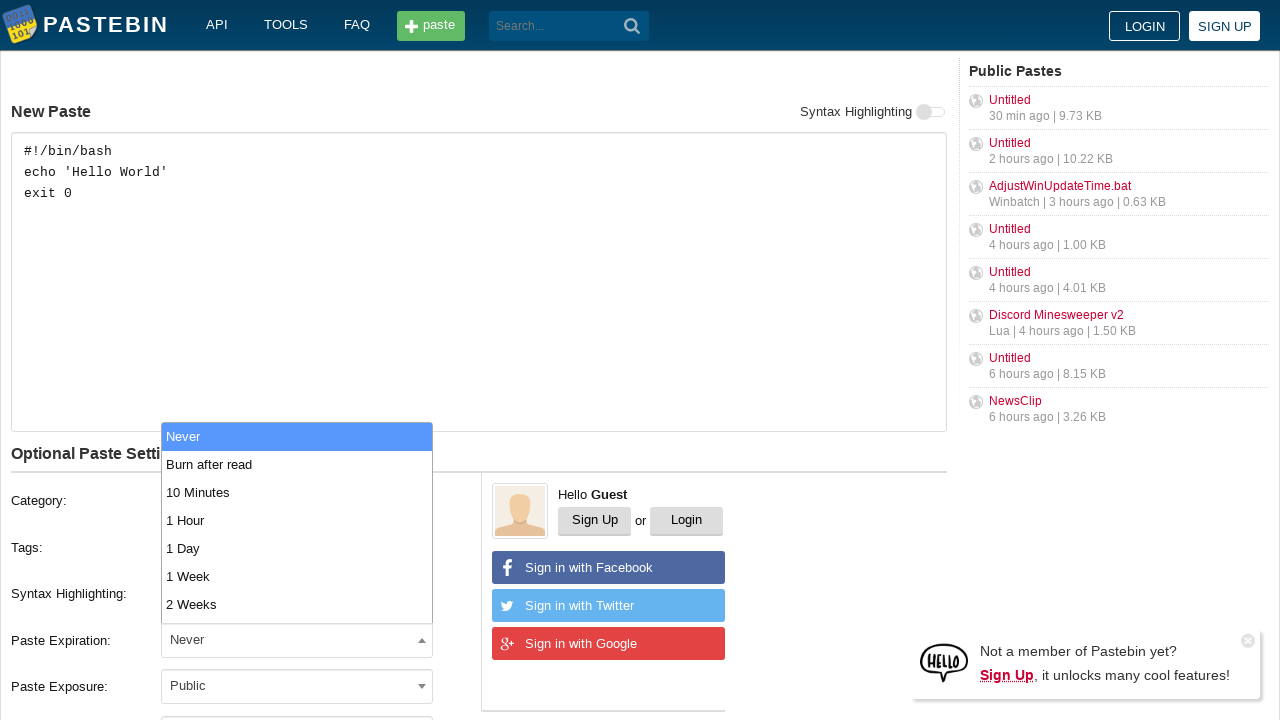

Selected 10 Minutes expiration option at (297, 492) on xpath=//*[contains(@id,'10M')]
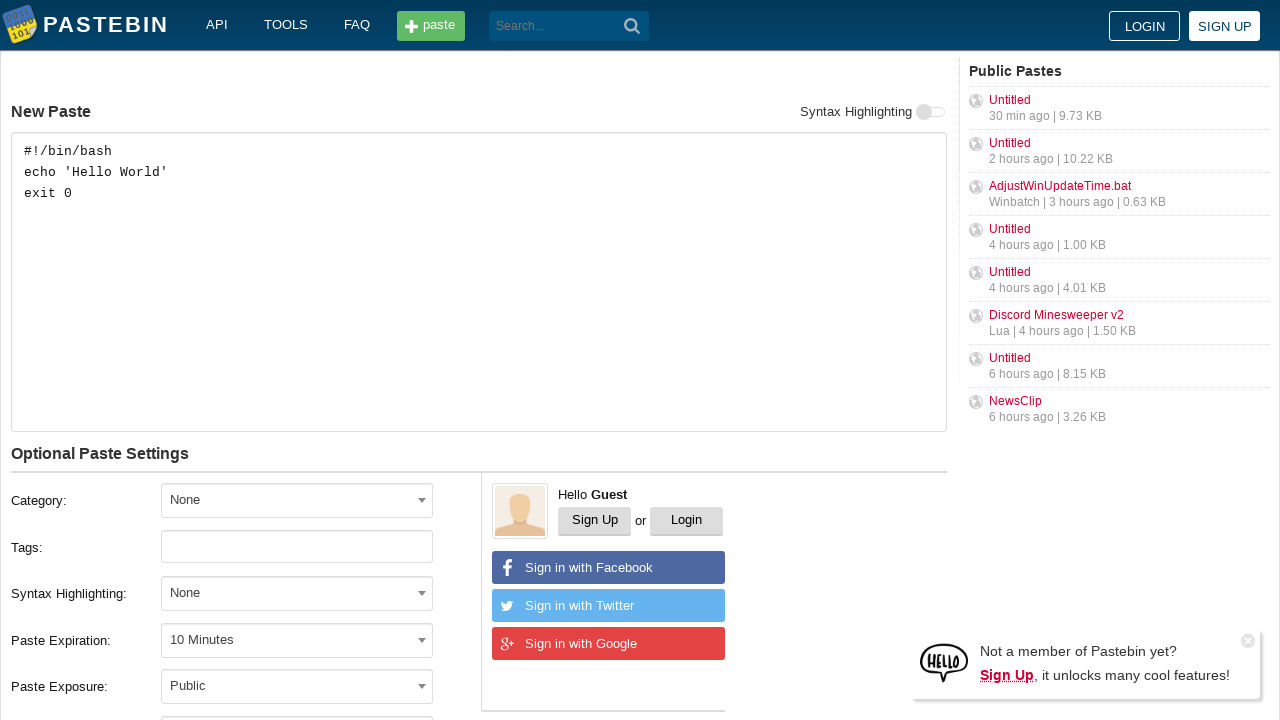

Clicked on syntax highlighting dropdown at (297, 594) on #w0 > div.post-form__bottom > div.post-form__left > div.form-group.field-postfor
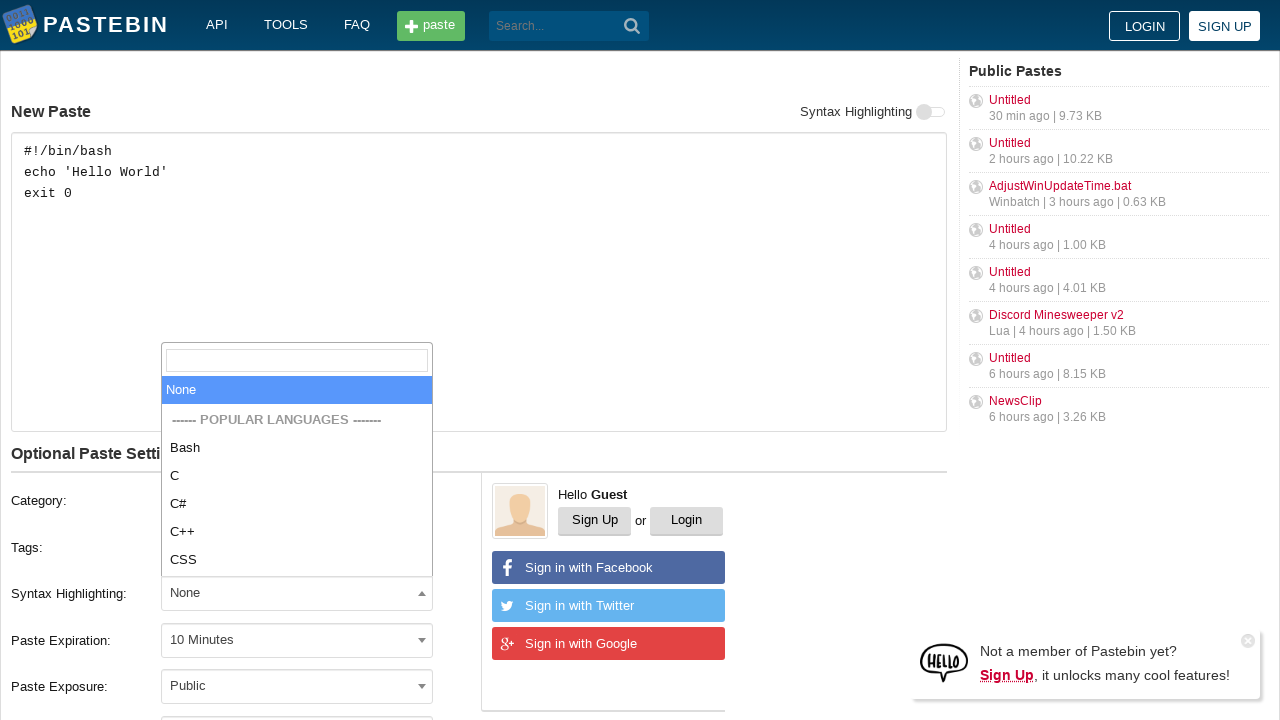

Entered 'Bash' in syntax highlighting search field on input[type='search']
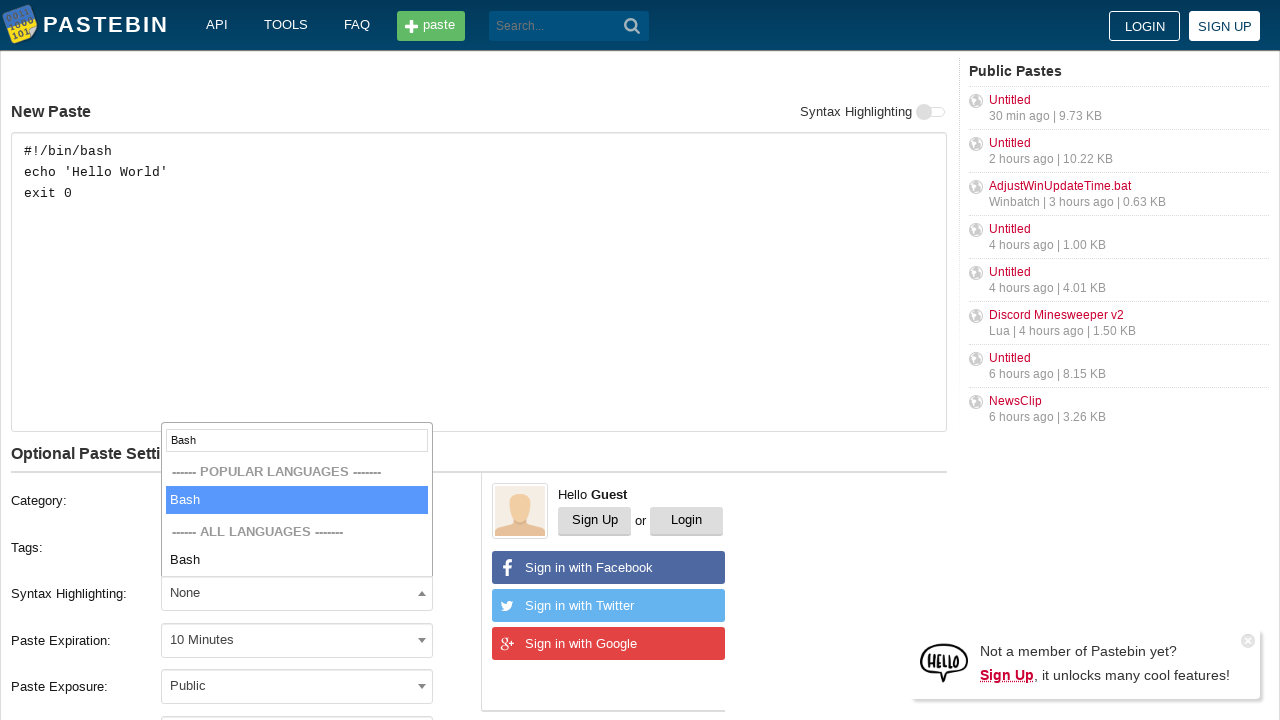

Pressed Enter to select Bash syntax highlighting
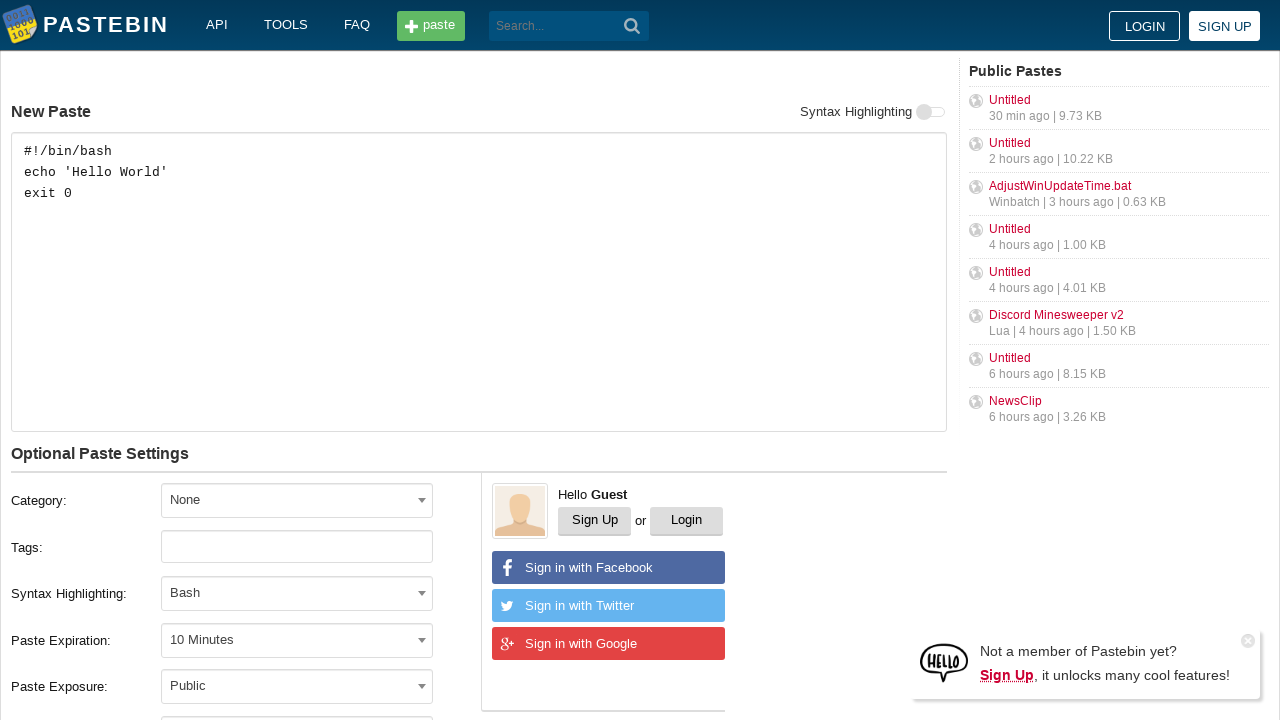

Entered paste name 'My Test Bash Script' on input#postform-name
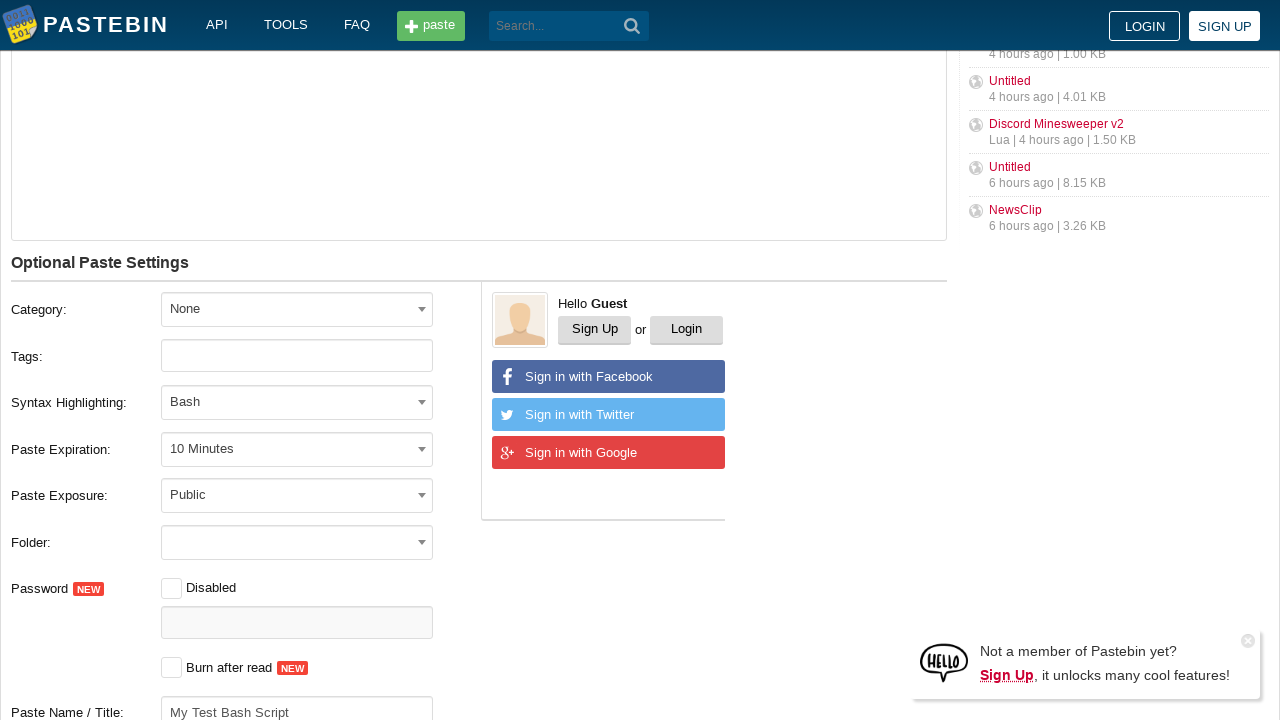

Clicked create new paste button to submit the form at (632, 26) on button
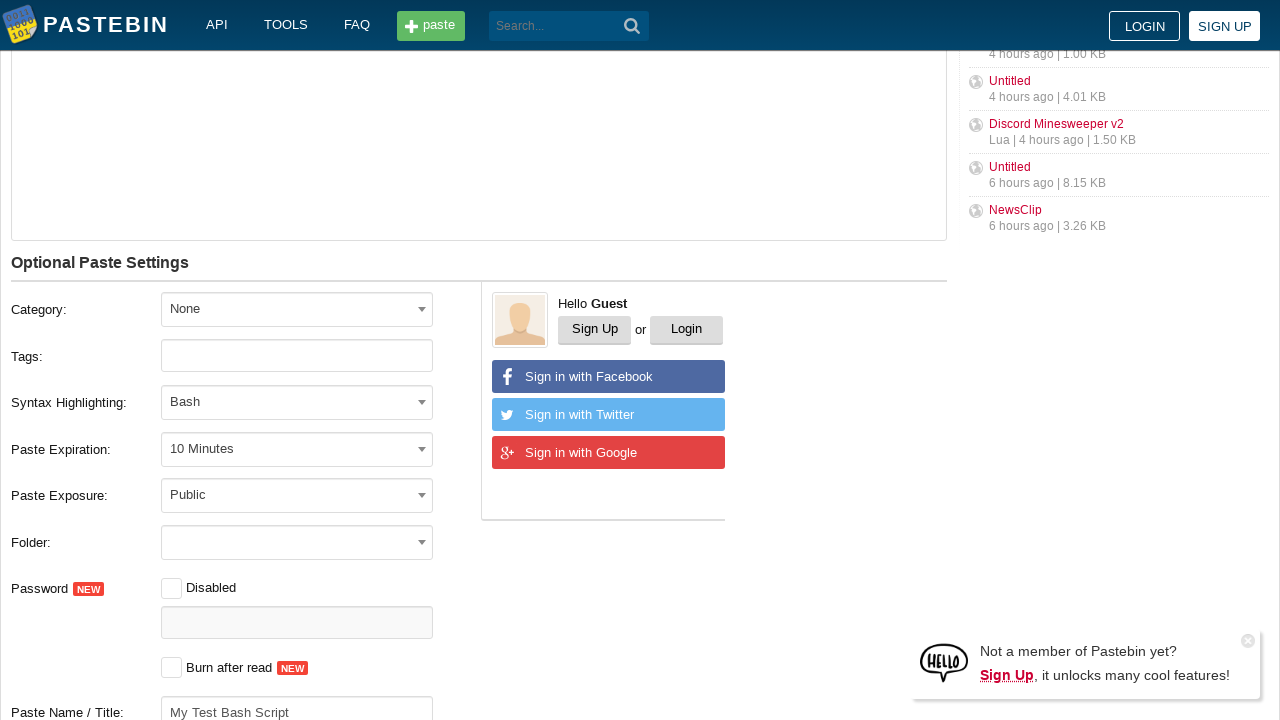

Waited for paste creation and page to reach network idle state
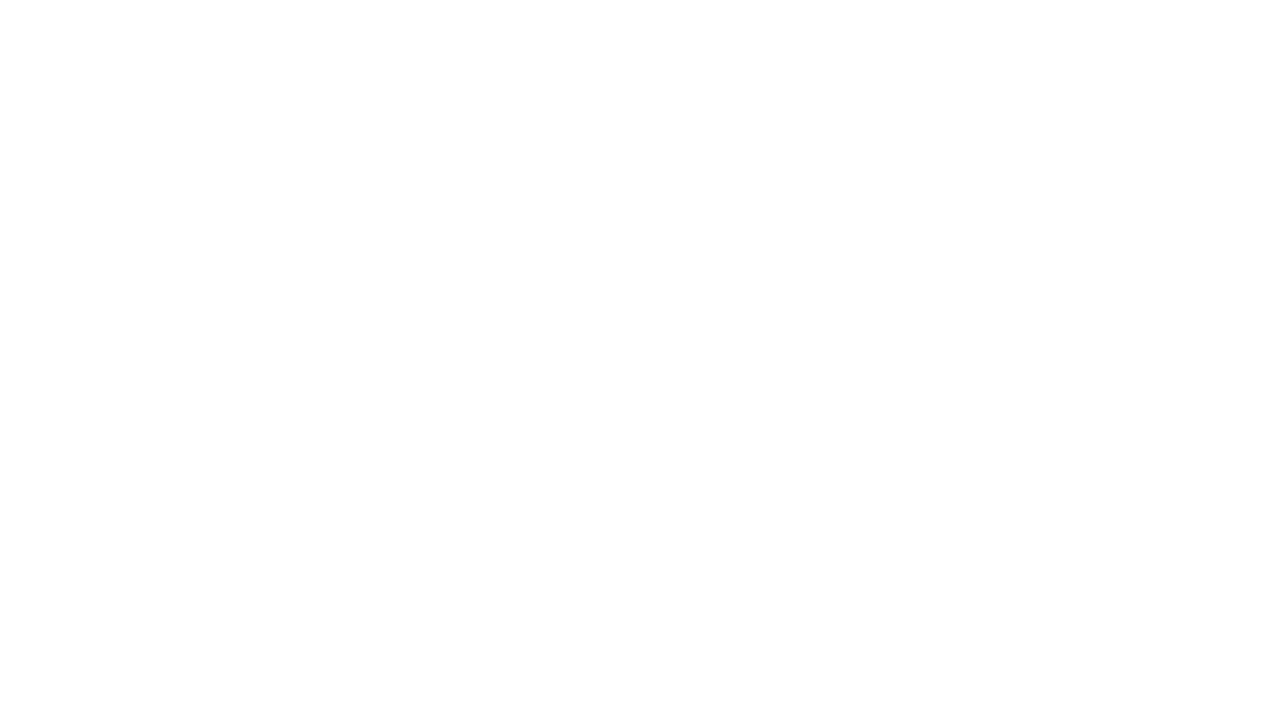

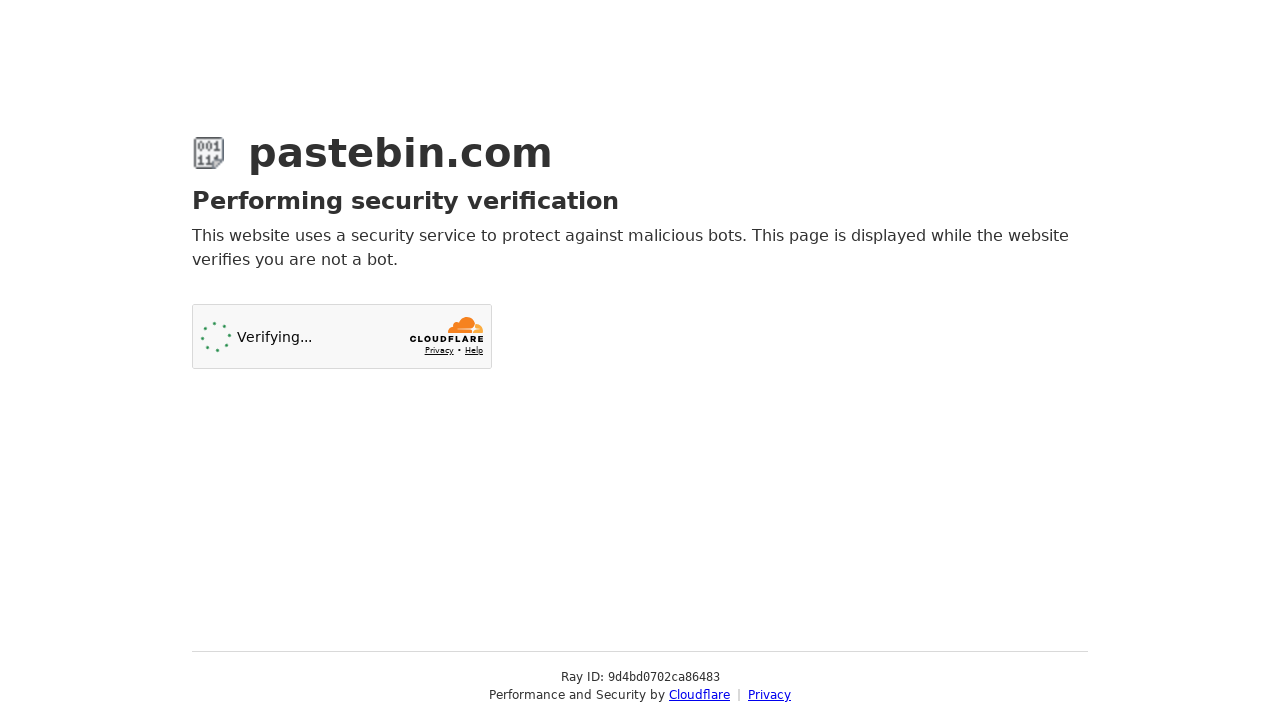